Tests slider widget functionality by navigating to Widgets section, clicking Slider, and dragging the slider to change its value

Starting URL: http://85.192.34.140:8081/

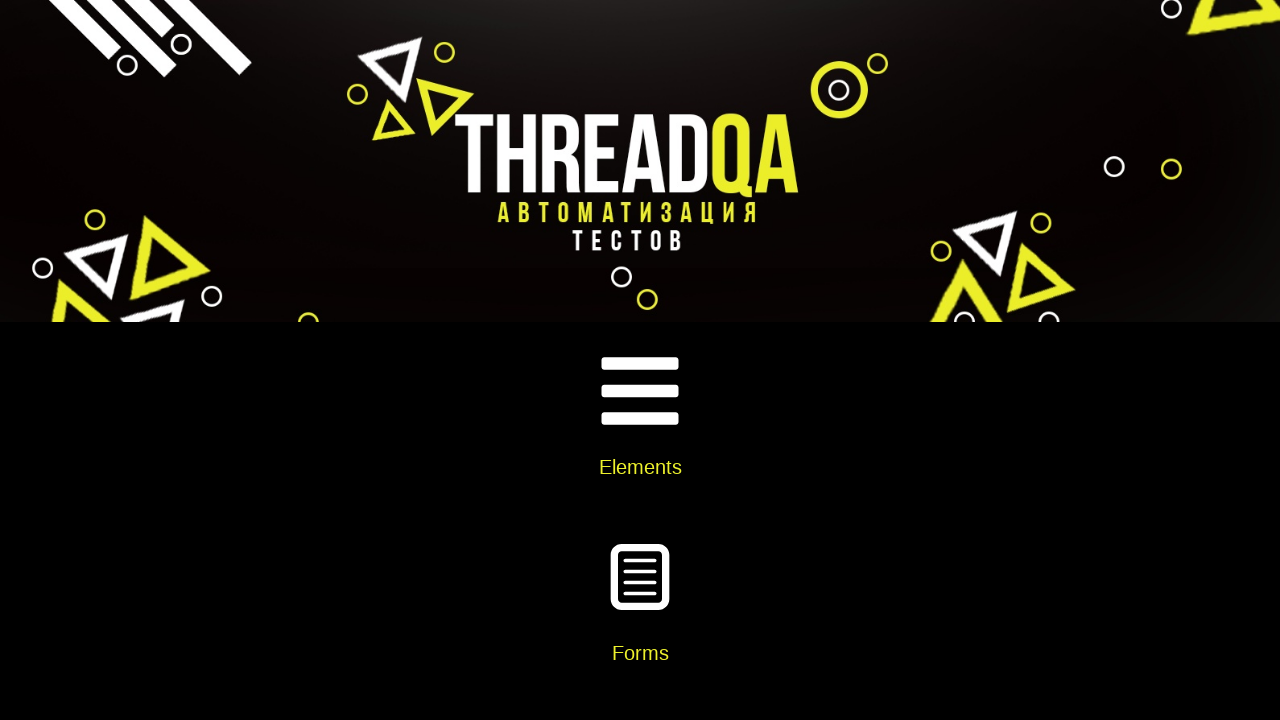

Clicked on Widgets section at (640, 360) on internal:text="Widgets"i
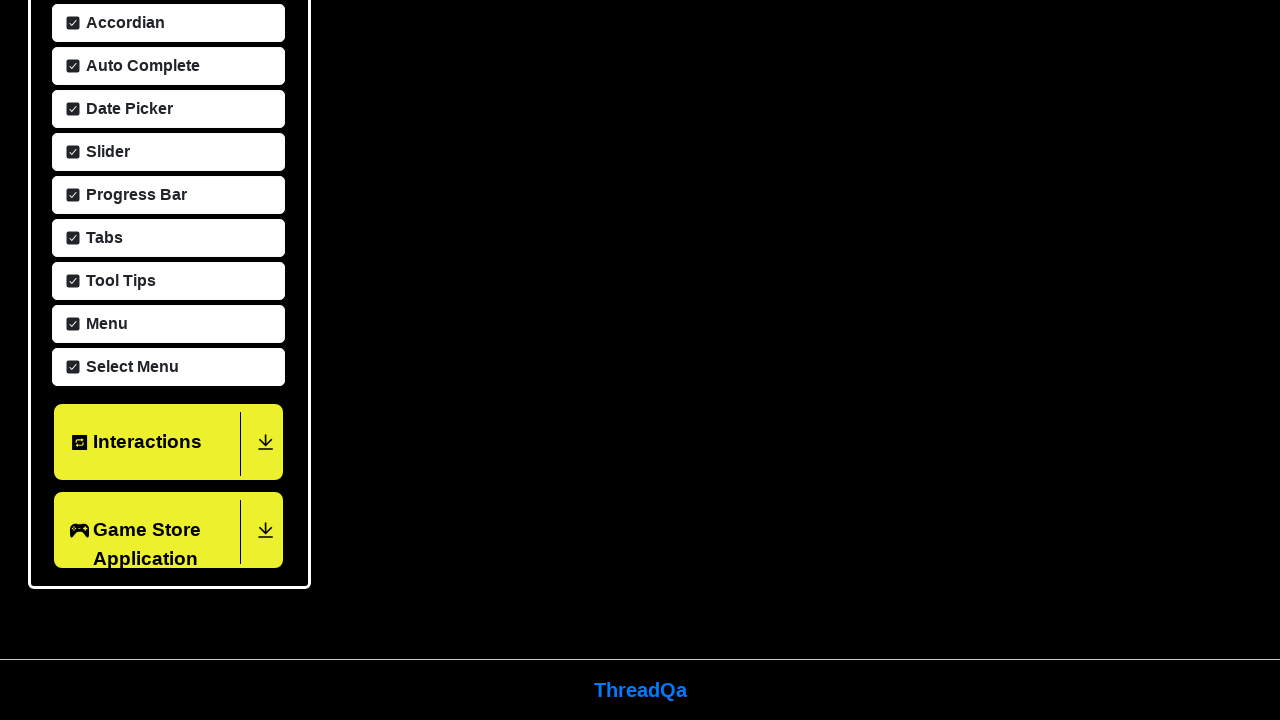

Clicked on Slider menu item at (105, 152) on internal:text="Slider"i
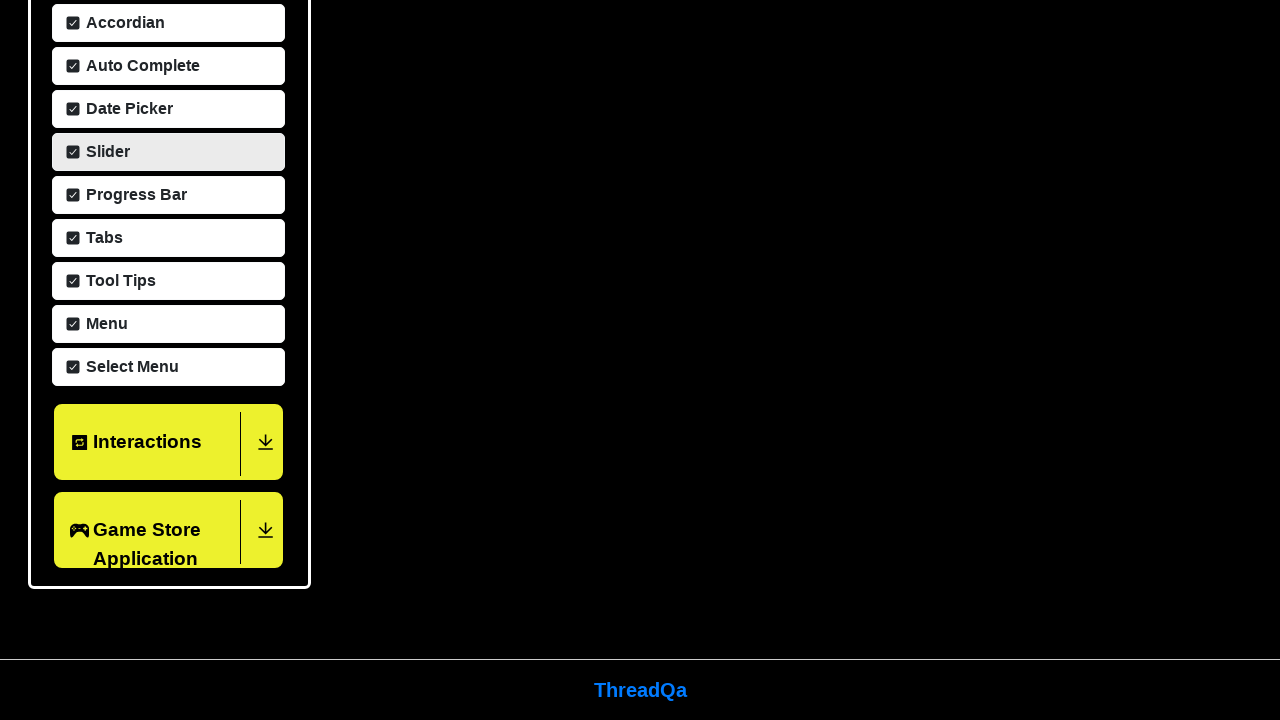

Located the range slider element
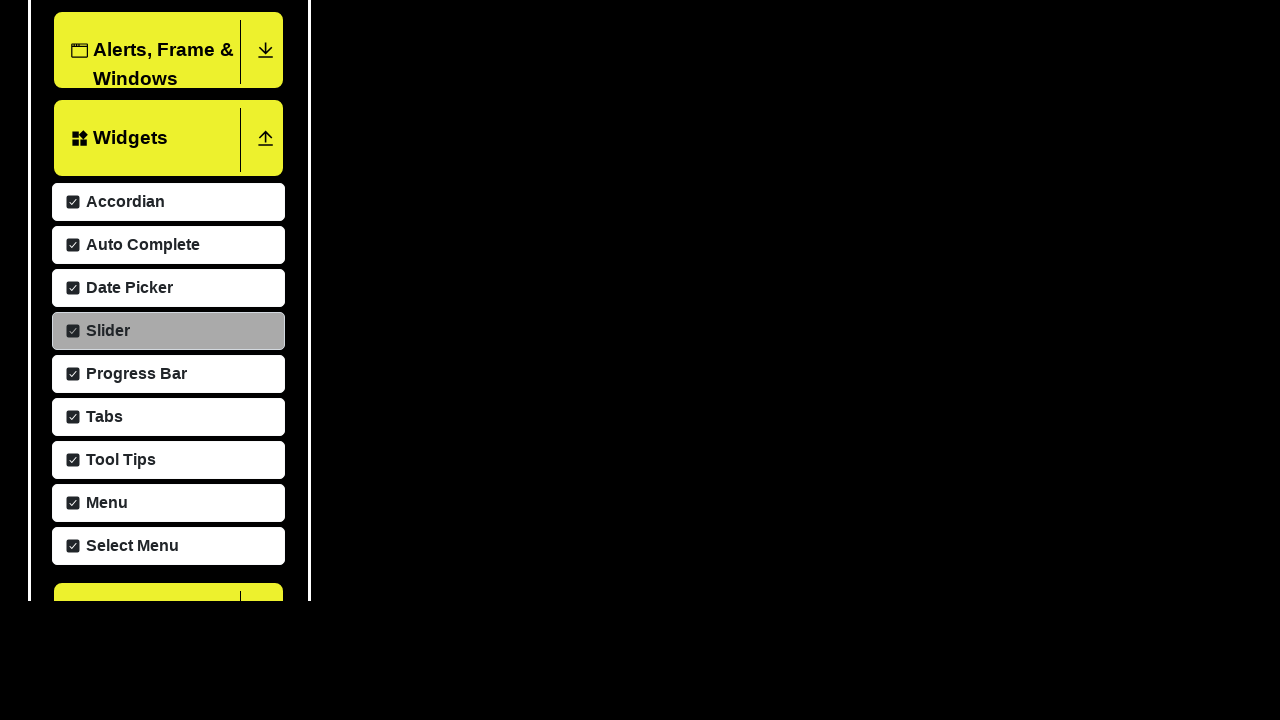

Retrieved slider bounding box coordinates
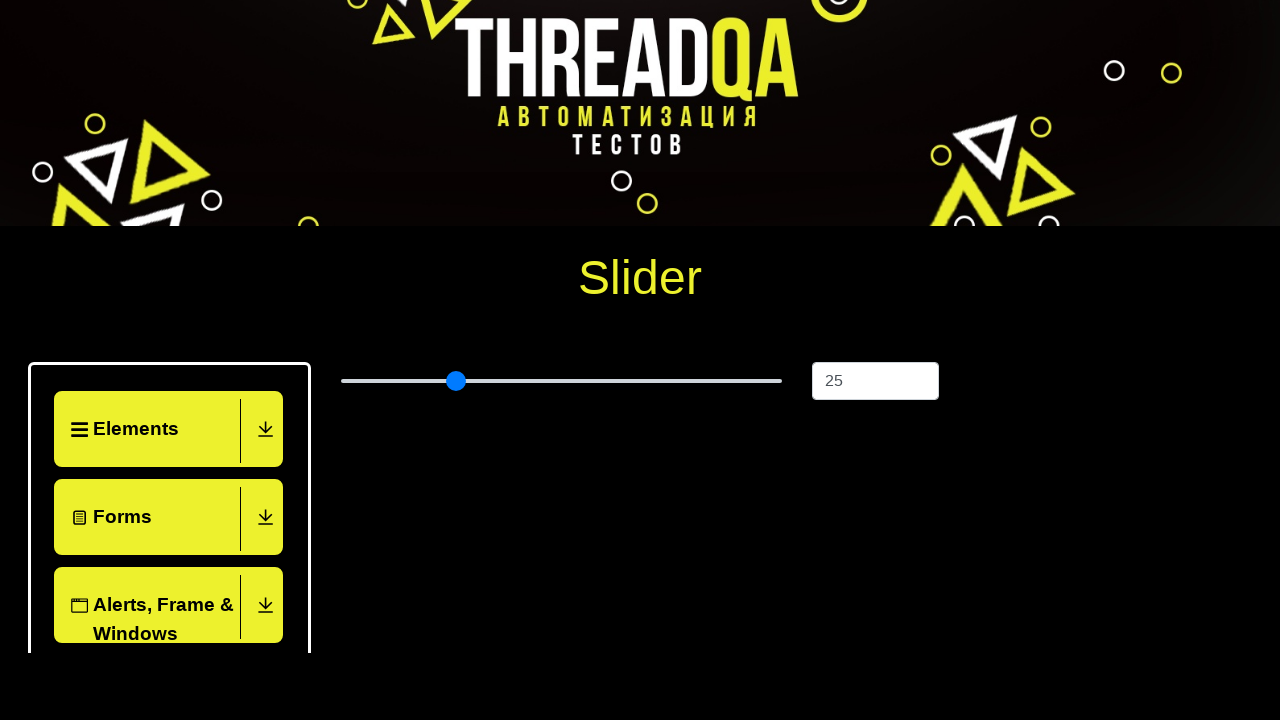

Dragged slider 20 pixels to the right to change its value at (703, 458)
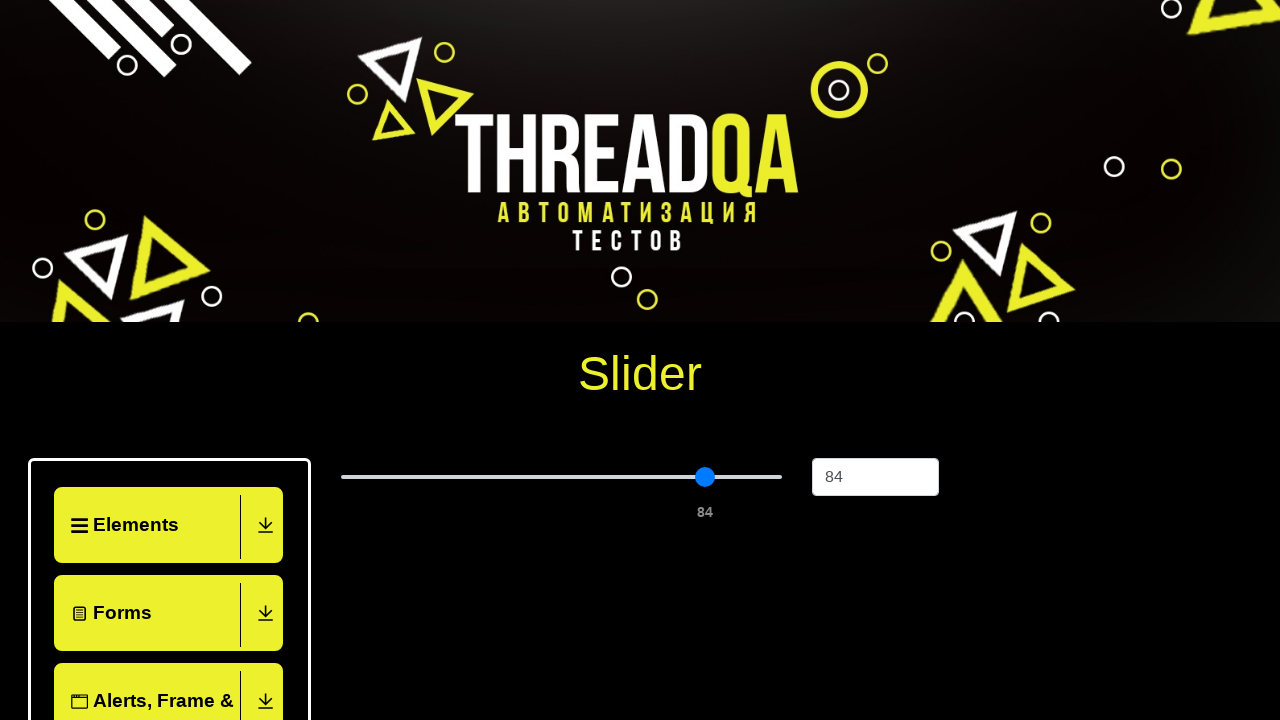

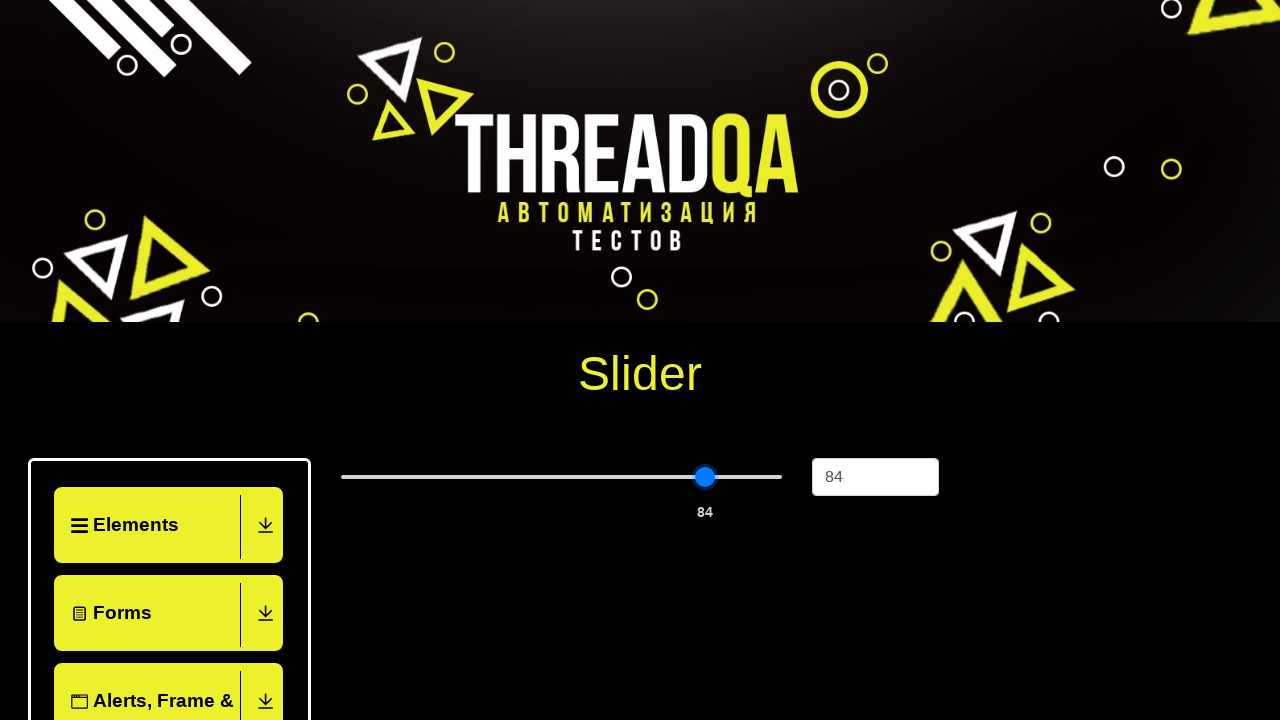